Tests multi-select dropdown functionality by selecting multiple options, verifying selections, and then deselecting all options

Starting URL: https://www.w3schools.com/tags/tryit.asp?filename=tryhtml_select_multiple

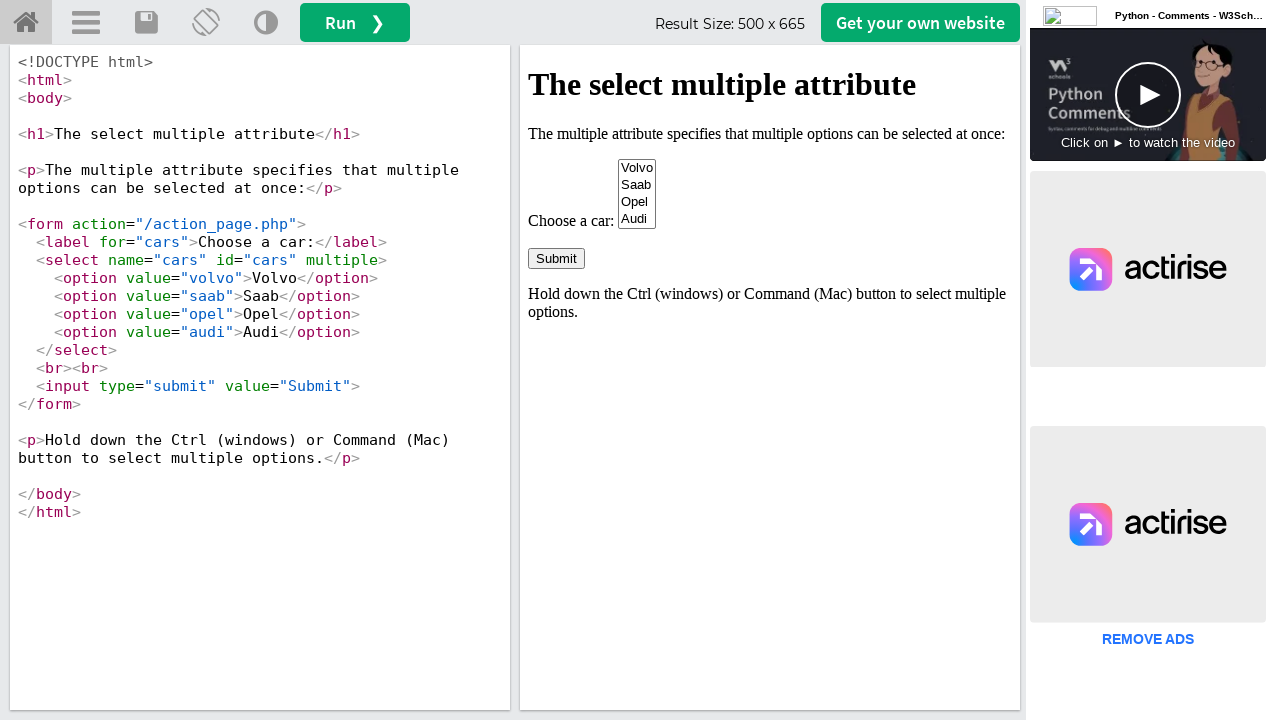

Located iframe containing the form
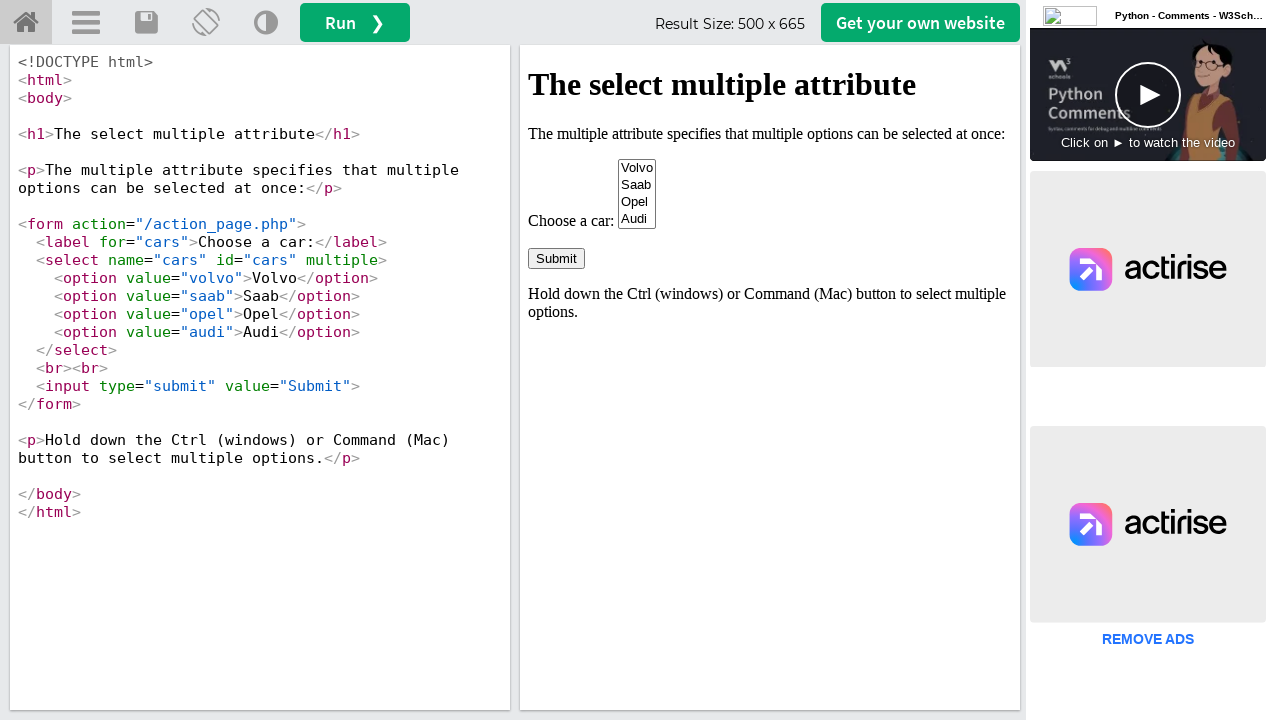

Located multi-select dropdown element
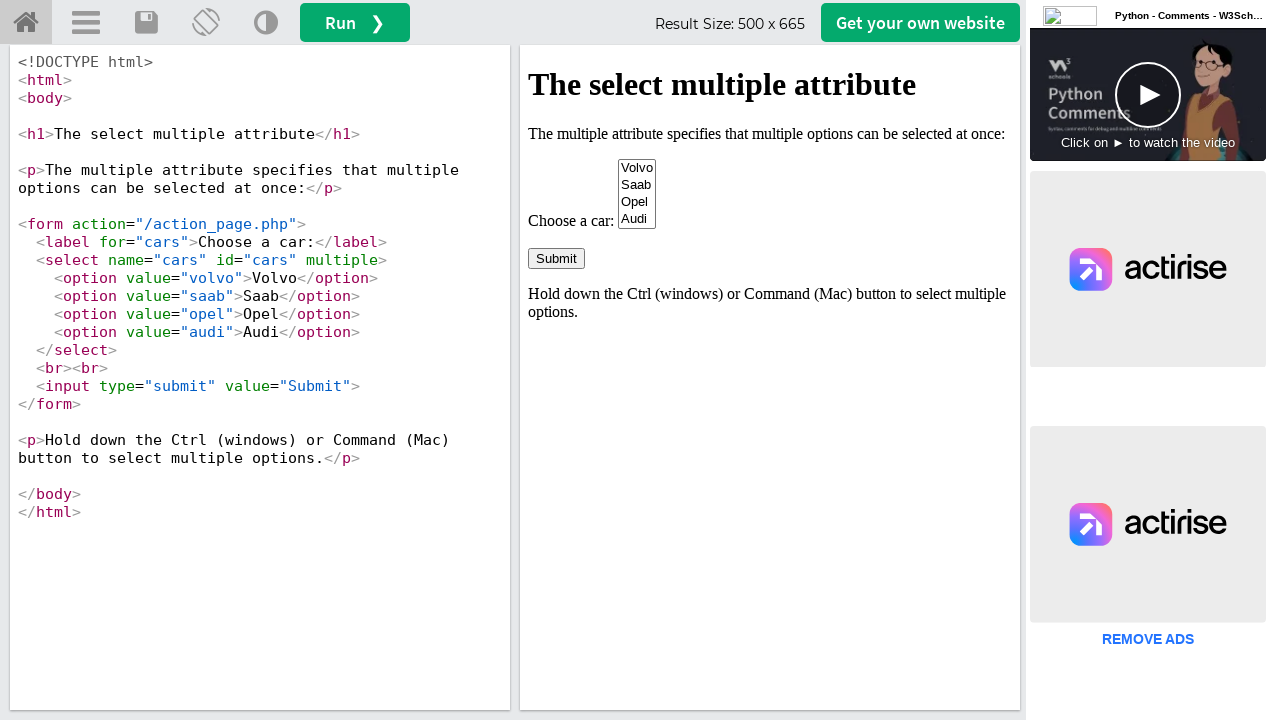

Selected multiple options (Opel and Audi) by index [1, 3] on iframe[id='iframeResult'] >> internal:control=enter-frame >> select[name='cars']
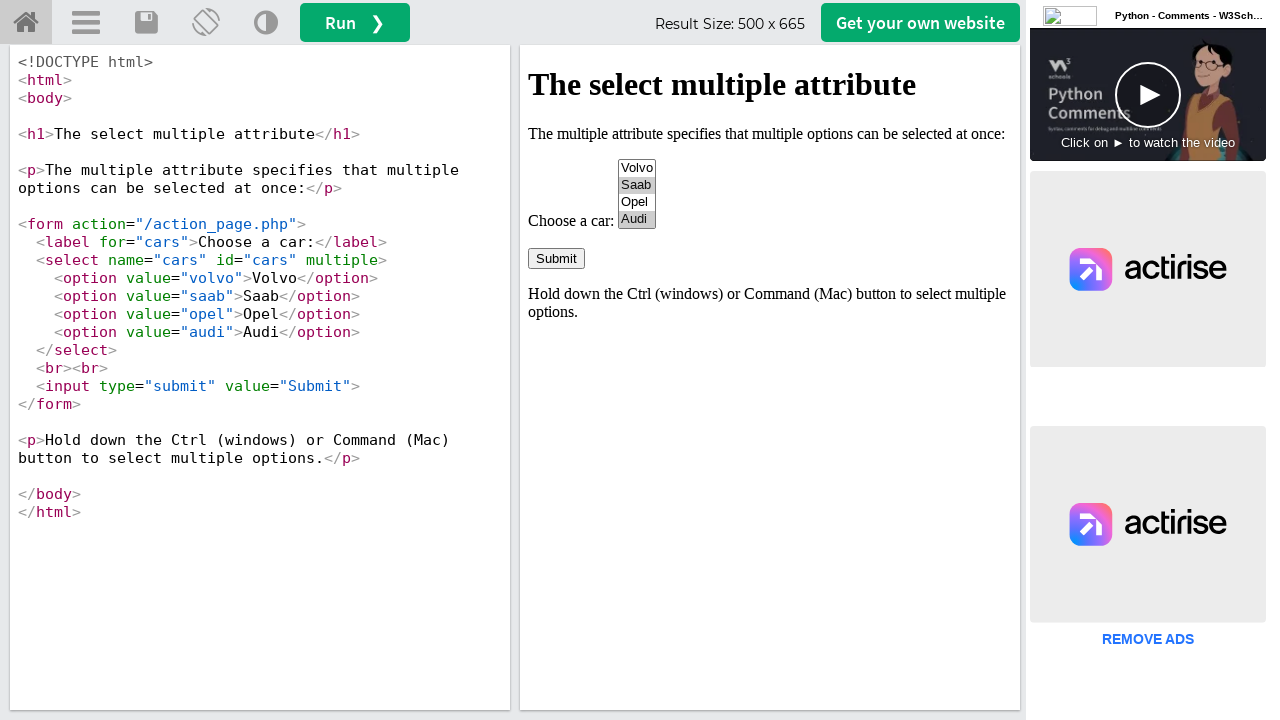

Waited 4 seconds to observe selections
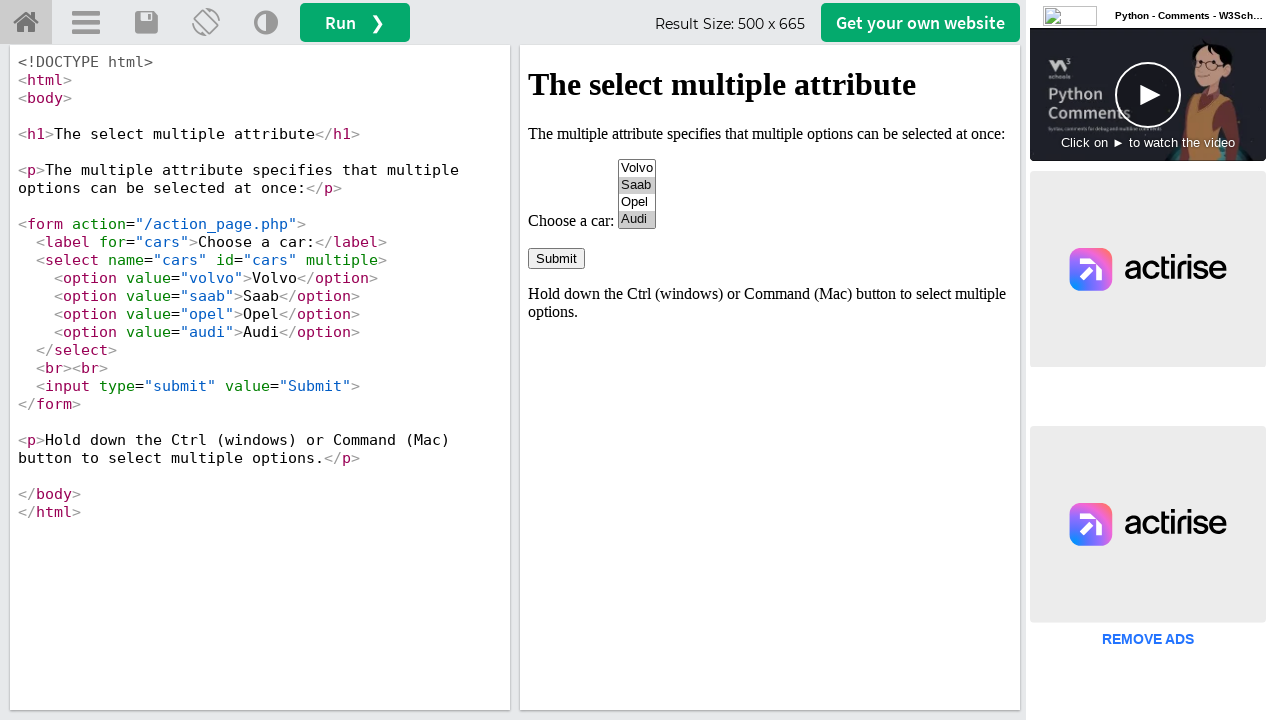

Retrieved and printed first selected option text
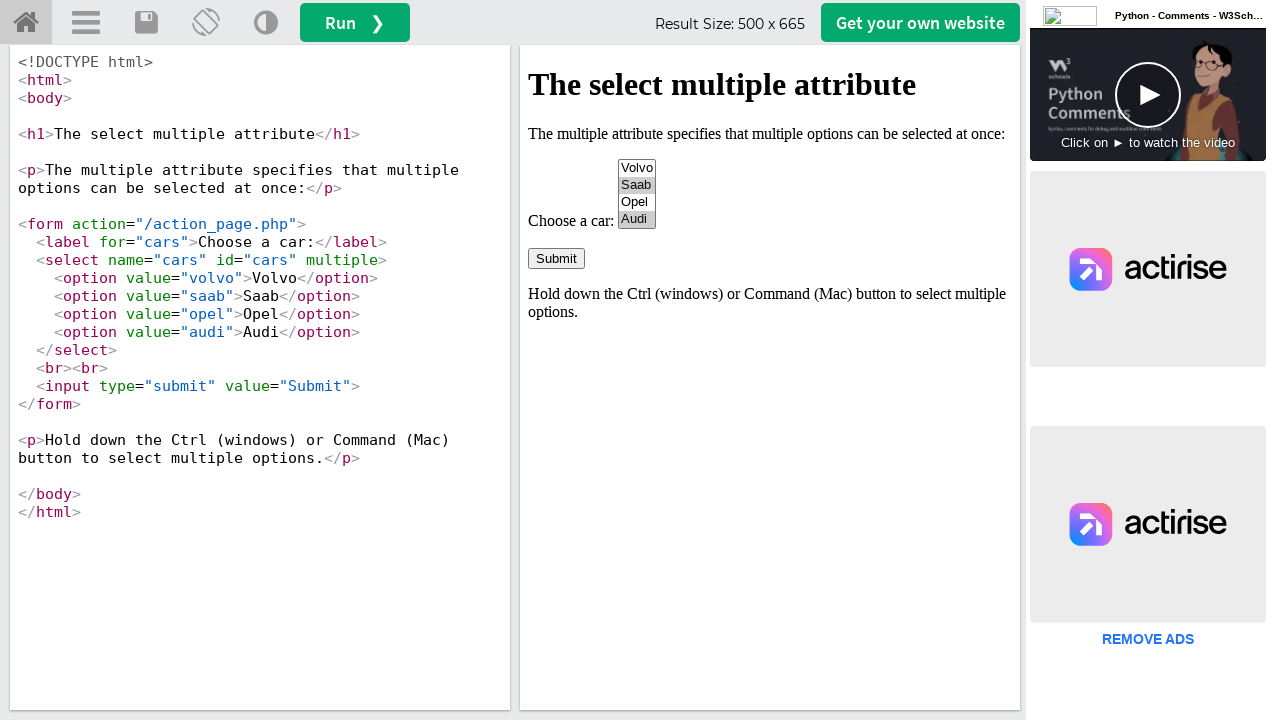

Retrieved and printed all selected option texts
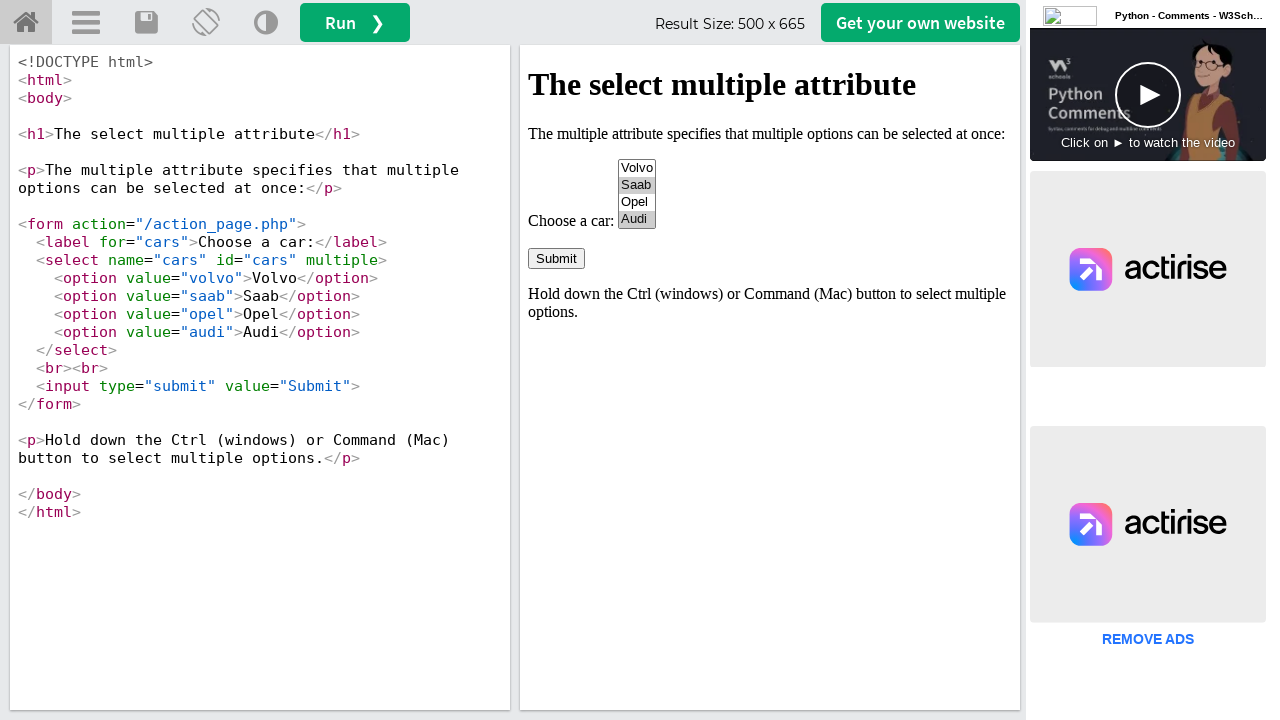

Deselected all options by passing empty list on iframe[id='iframeResult'] >> internal:control=enter-frame >> select[name='cars']
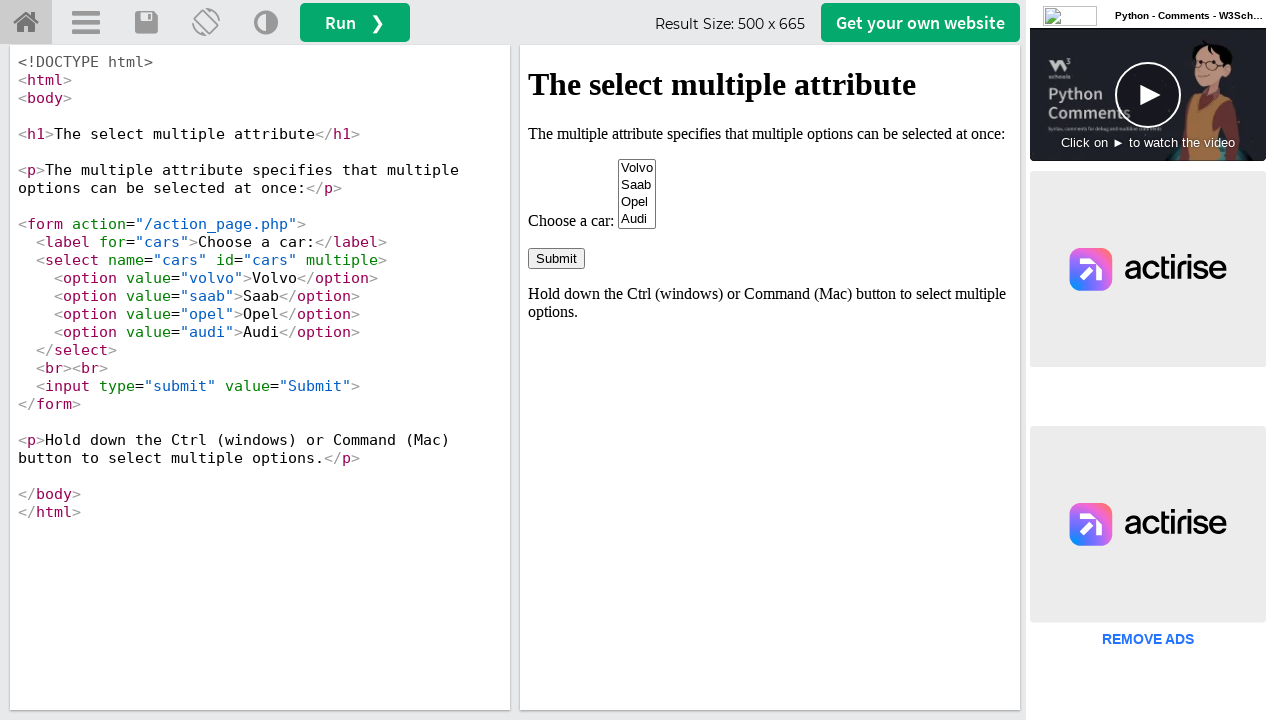

Waited 4 seconds to observe deselection
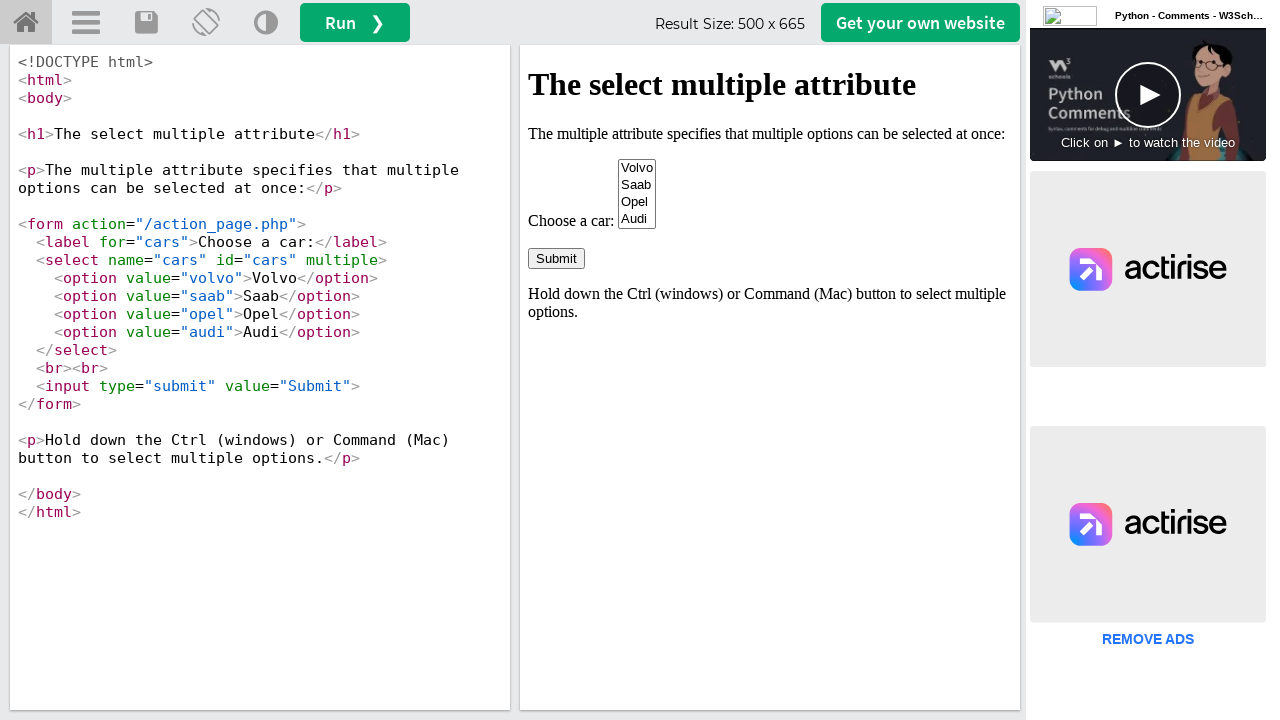

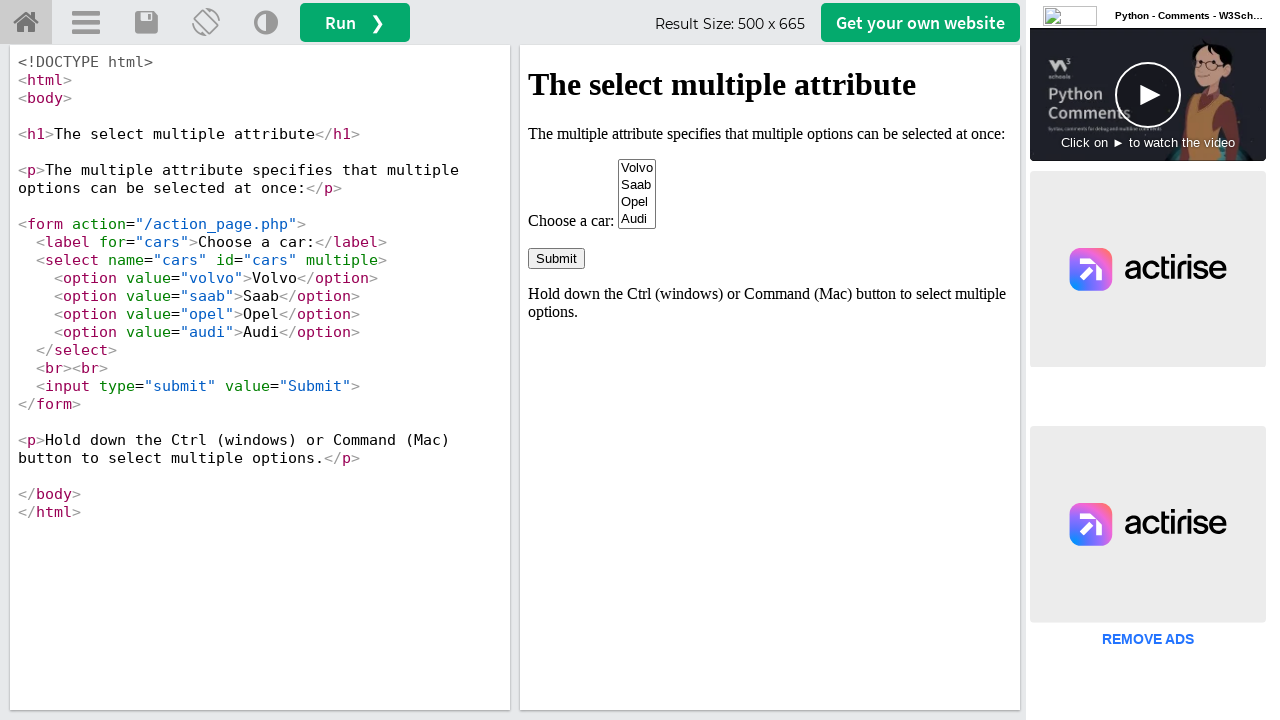